Tests that clicking the Email column header sorts email addresses in ascending alphabetical order

Starting URL: http://the-internet.herokuapp.com/tables

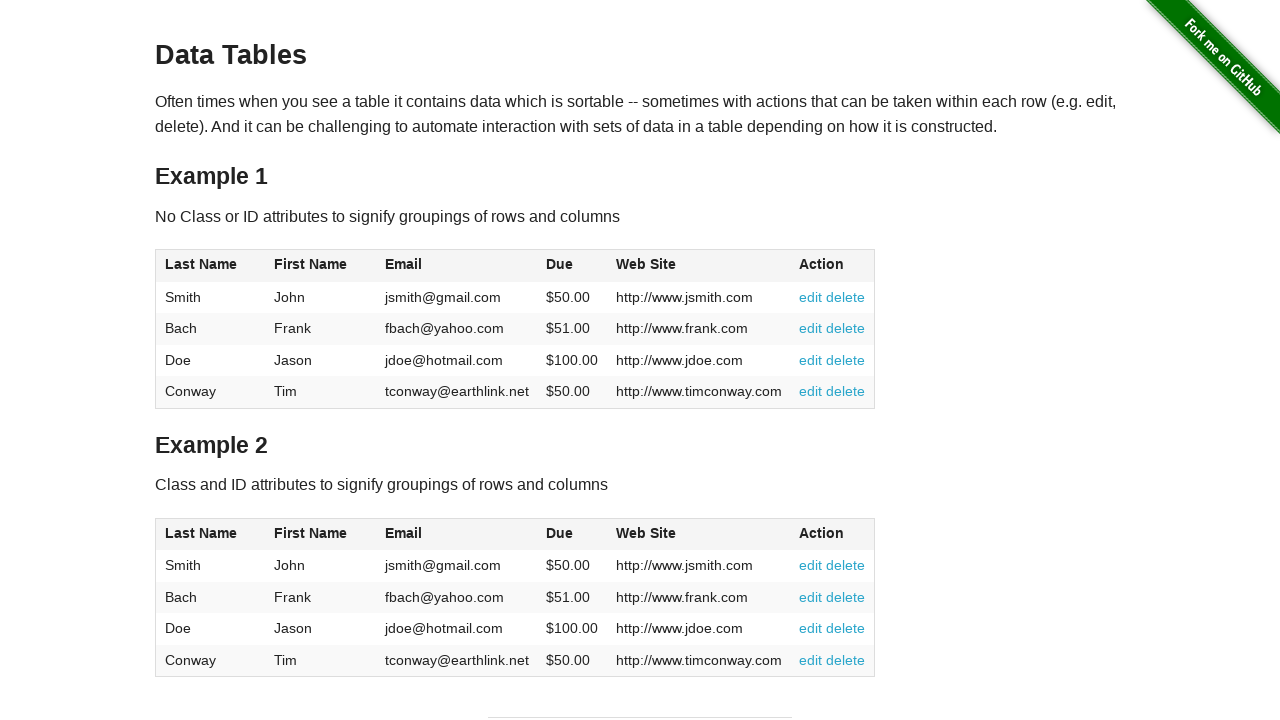

Clicked Email column header to sort in ascending order at (457, 266) on #table1 thead tr th:nth-of-type(3)
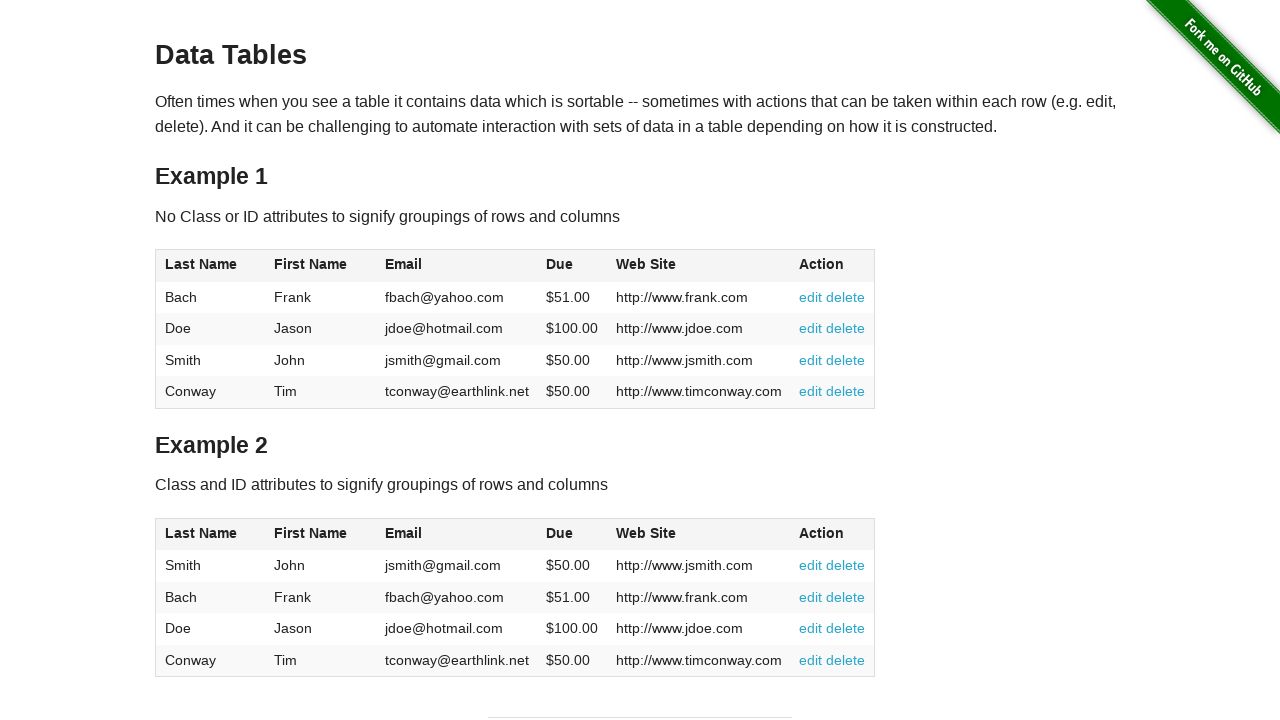

Table updated after sorting by Email column
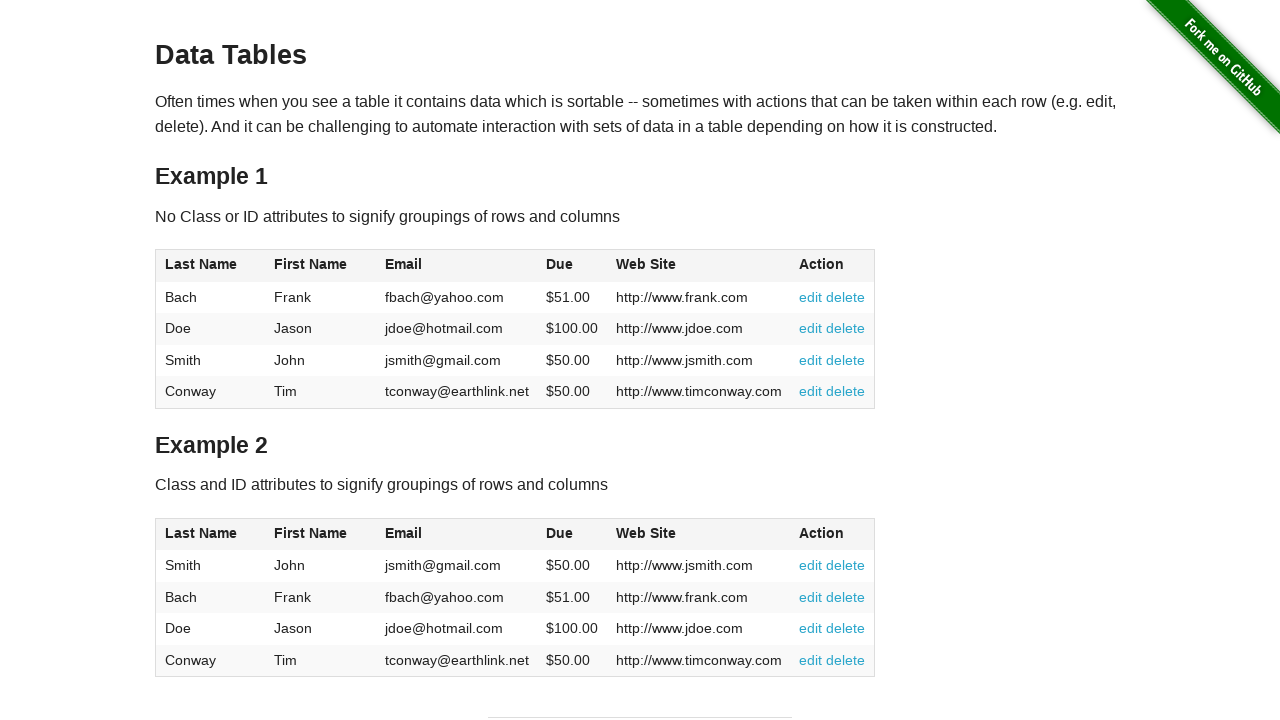

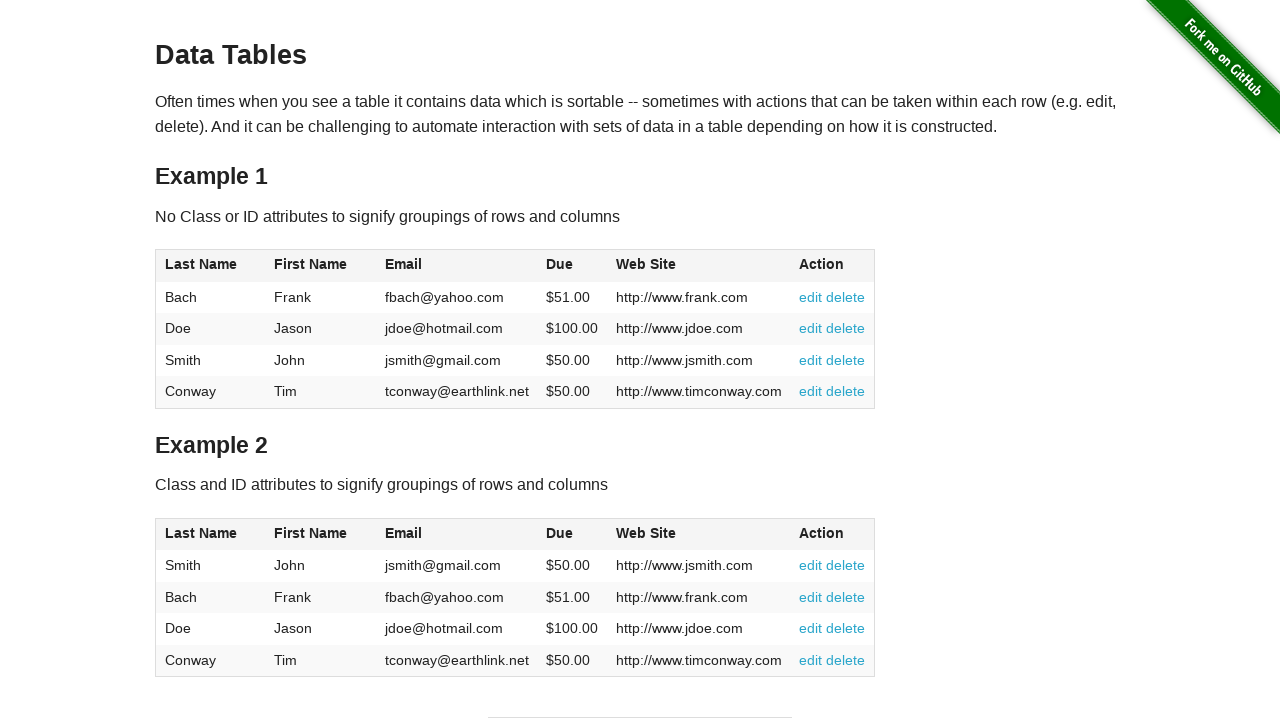